Tests JavaScript alert handling by clicking buttons that trigger simple alerts, confirmation alerts, and prompt alerts, then interacting with each dialog type (accept, dismiss, send text)

Starting URL: https://the-internet.herokuapp.com/javascript_alerts

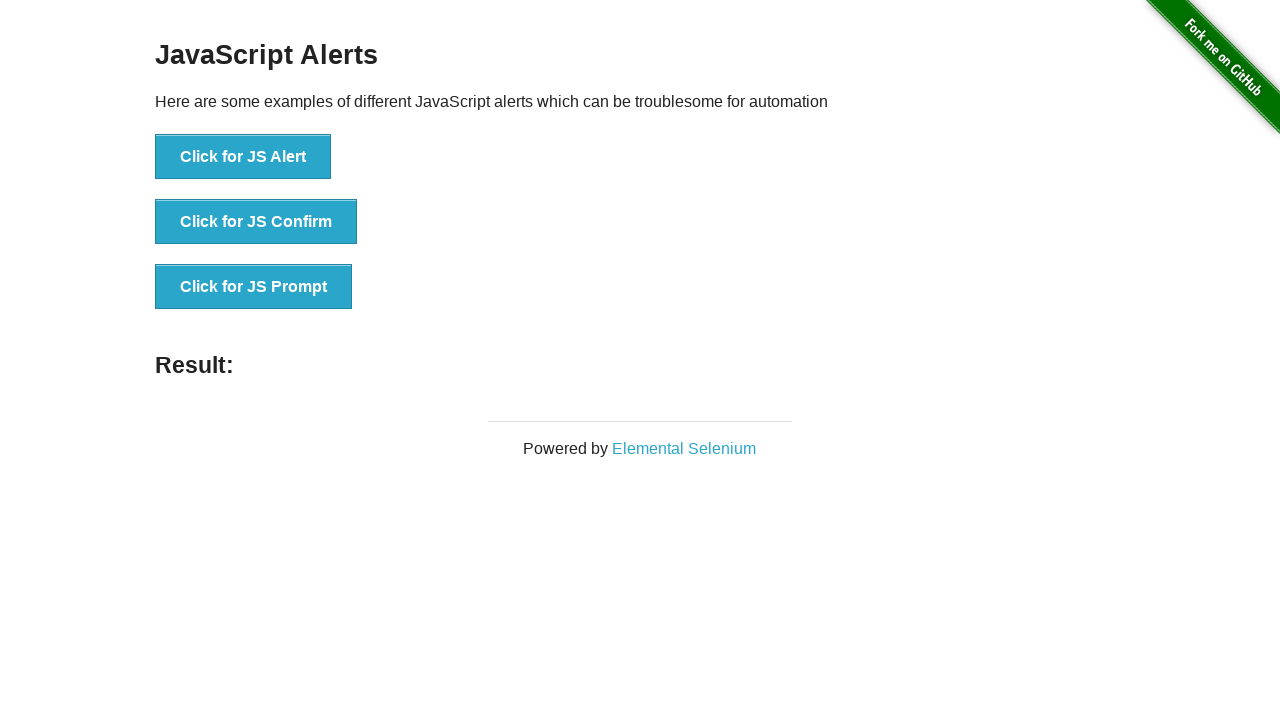

Clicked simple alert button at (243, 157) on button[onclick='jsAlert()']
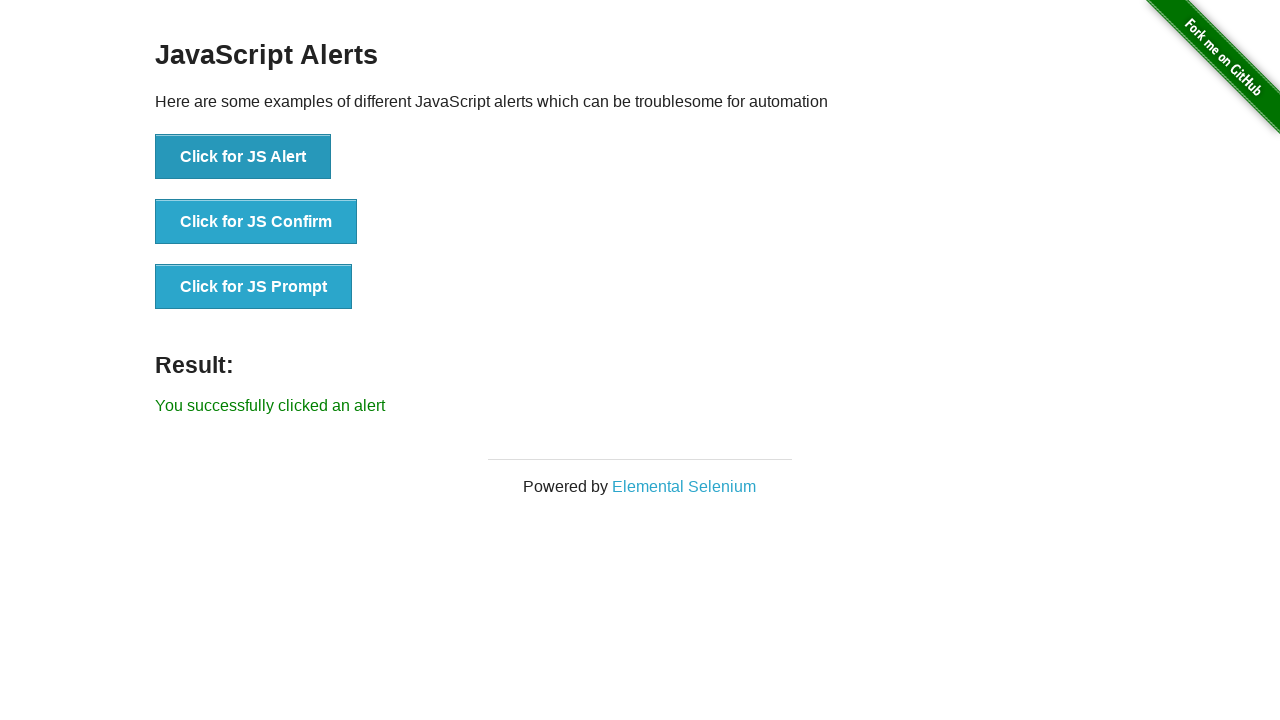

Set up dialog handler to accept alerts
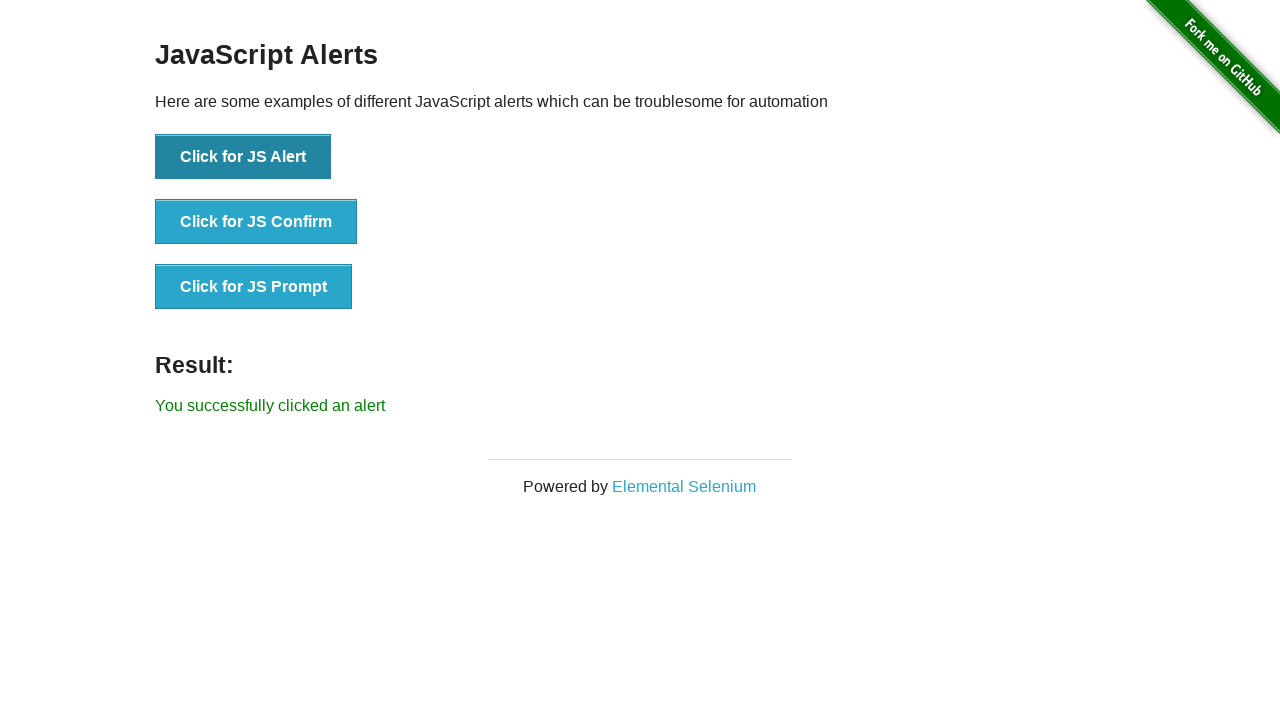

Waited for simple alert to be handled
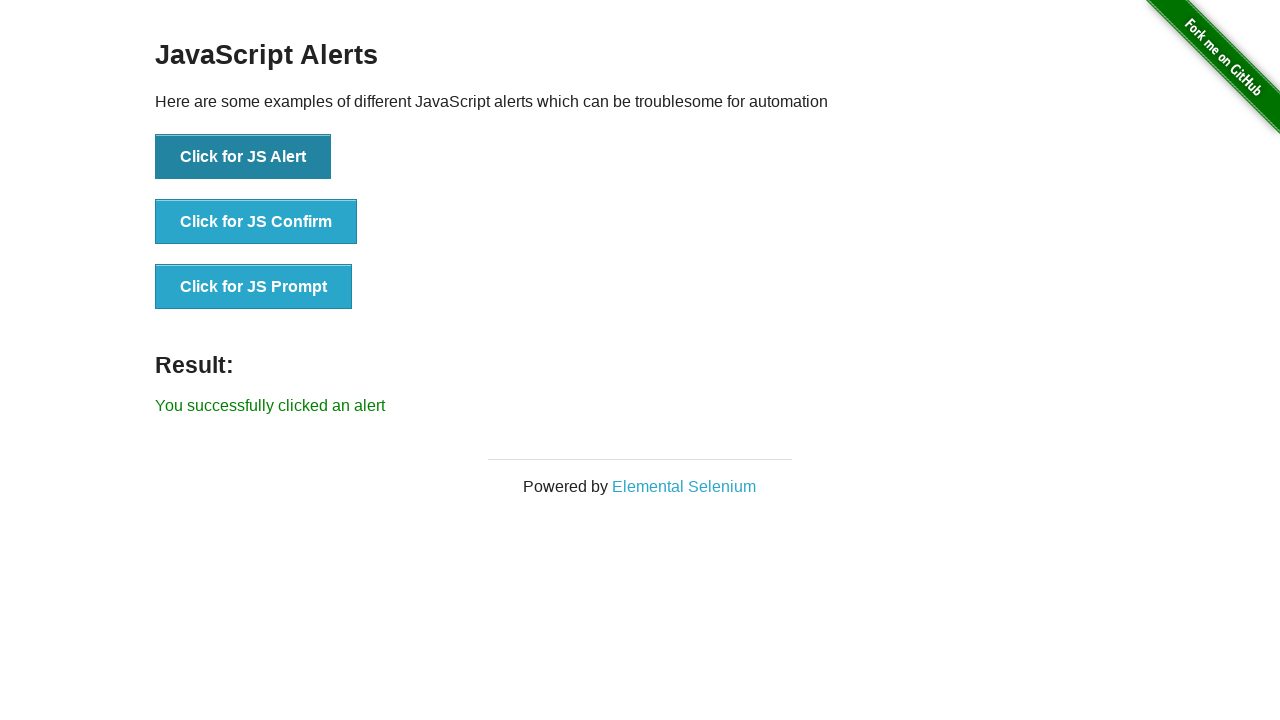

Clicked confirmation alert button at (256, 222) on button[onclick='jsConfirm()']
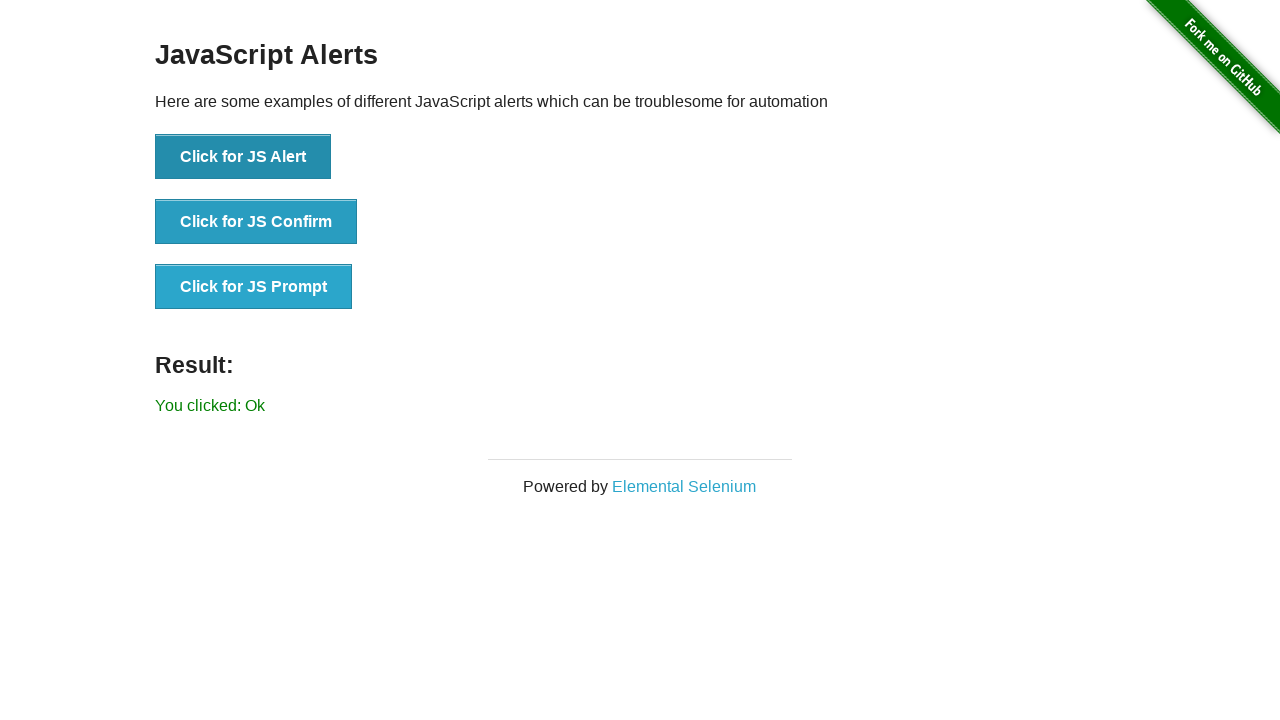

Set up dialog handler to dismiss confirmation alerts
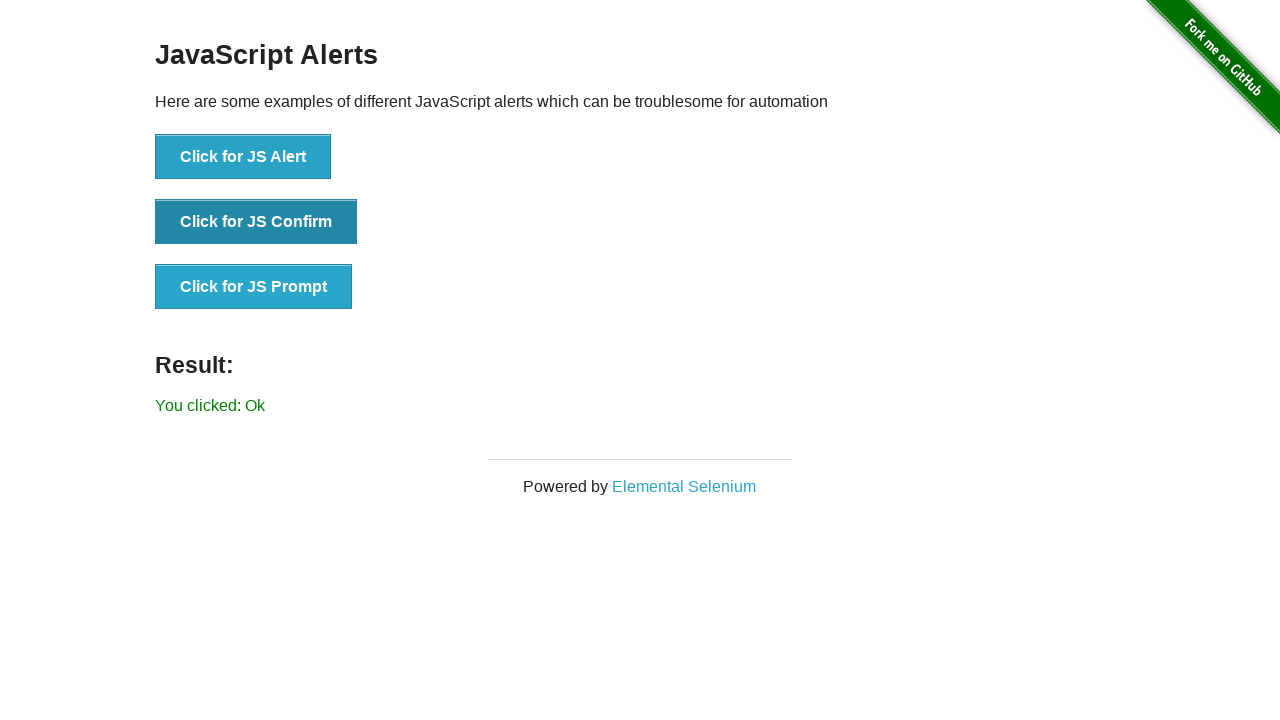

Waited for confirmation alert to be dismissed
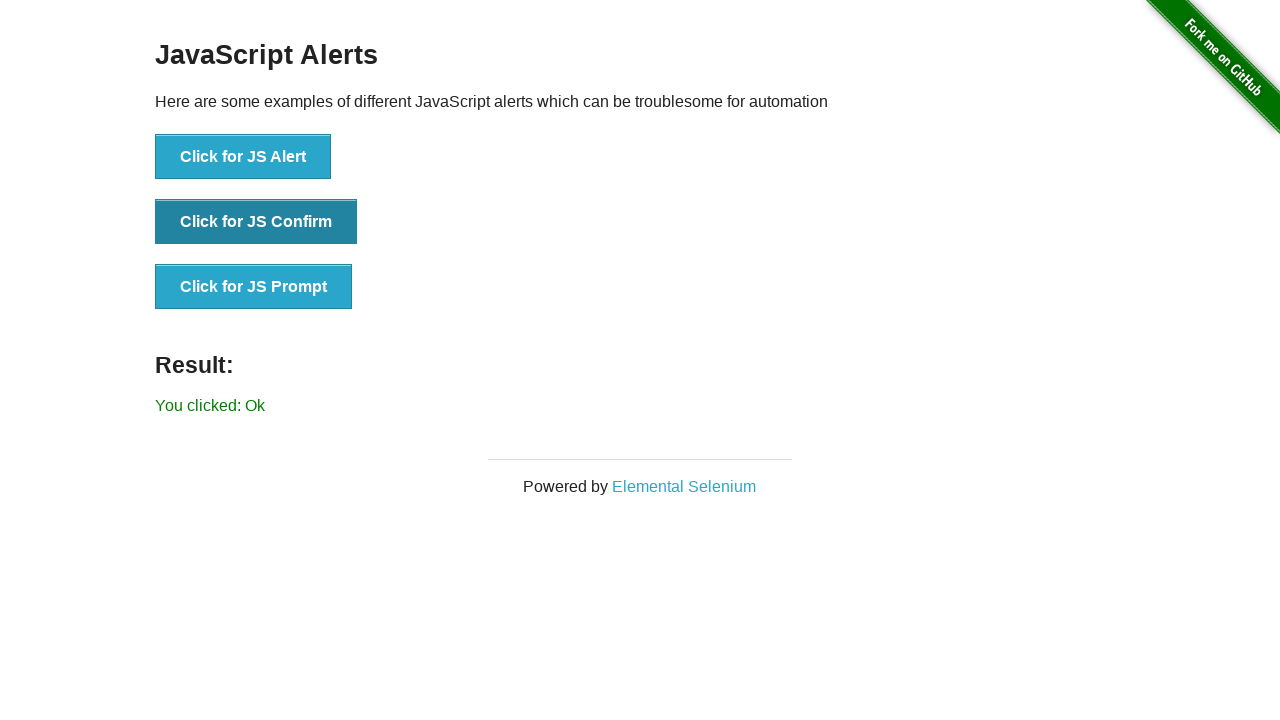

Clicked prompt alert button at (254, 287) on button[onclick='jsPrompt()']
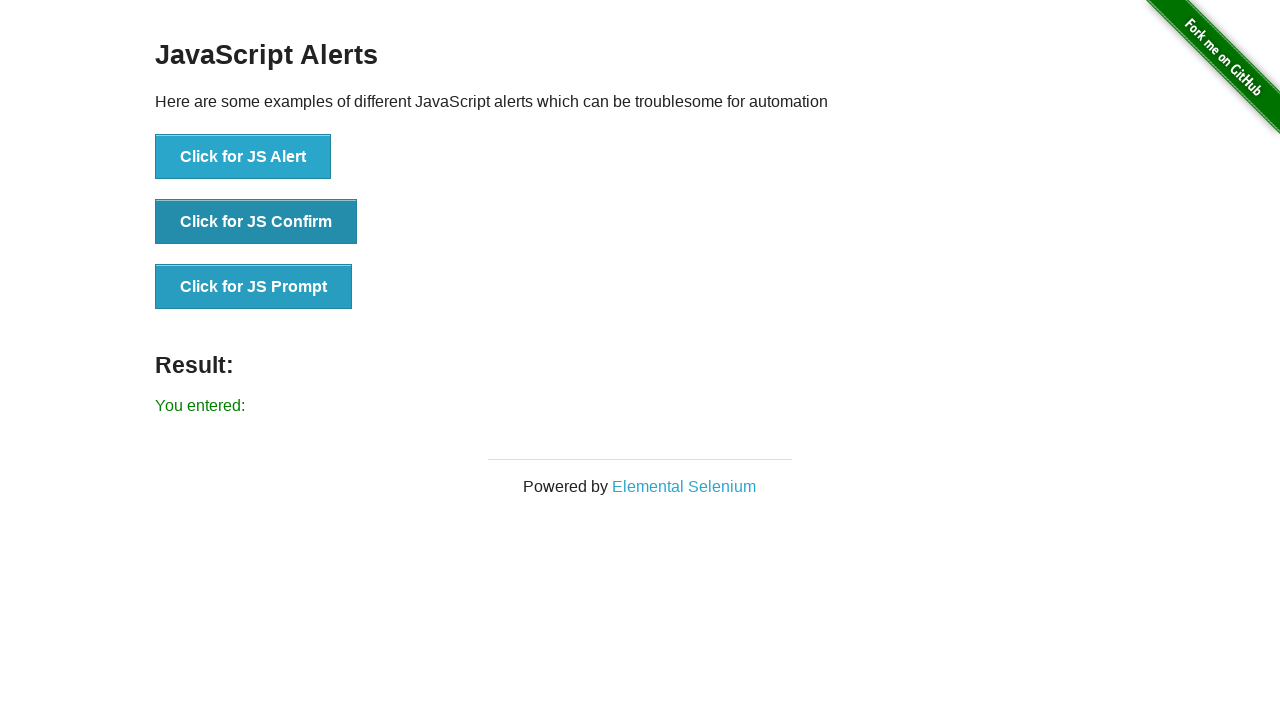

Set up dialog handler to accept prompt and enter 'Khushi'
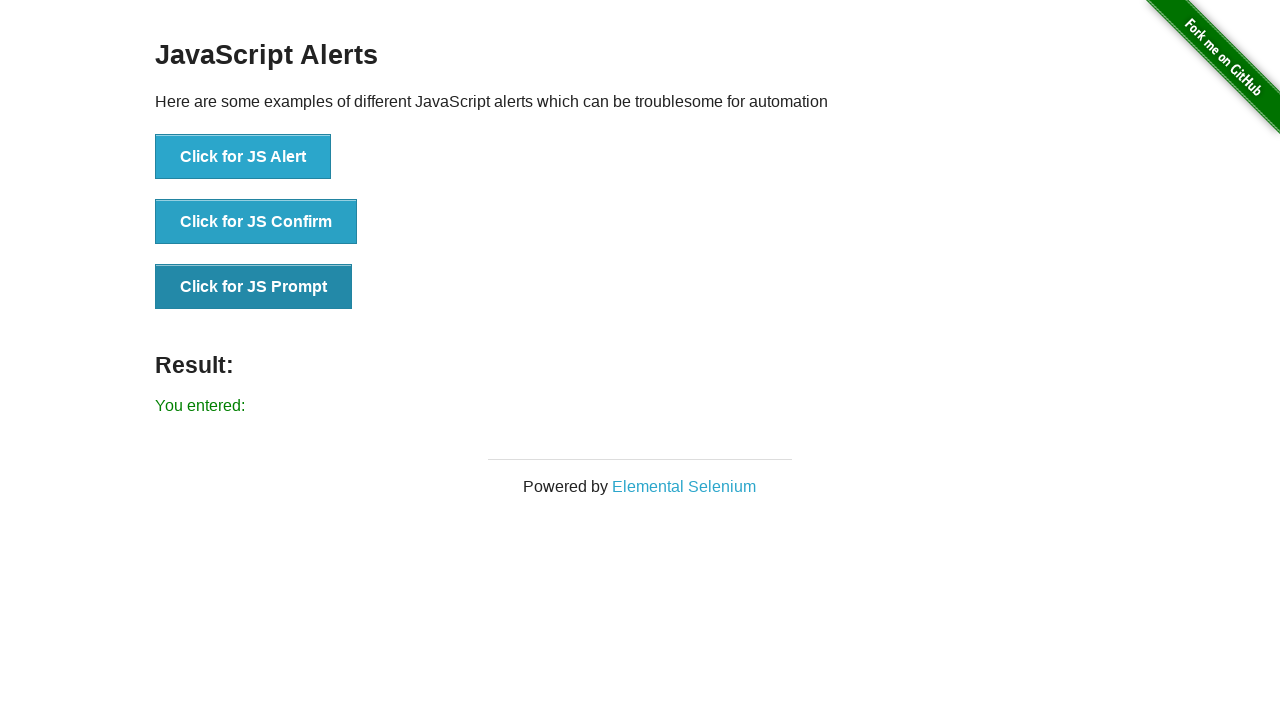

Waited for prompt alert to be handled
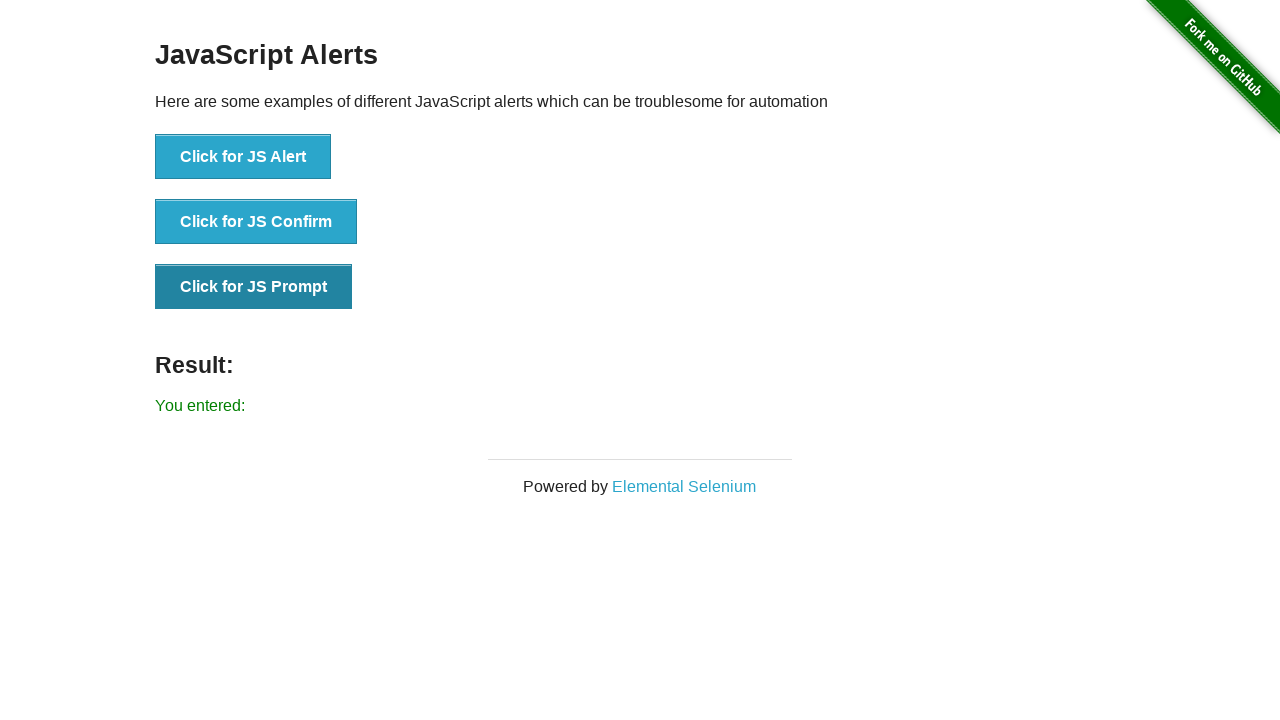

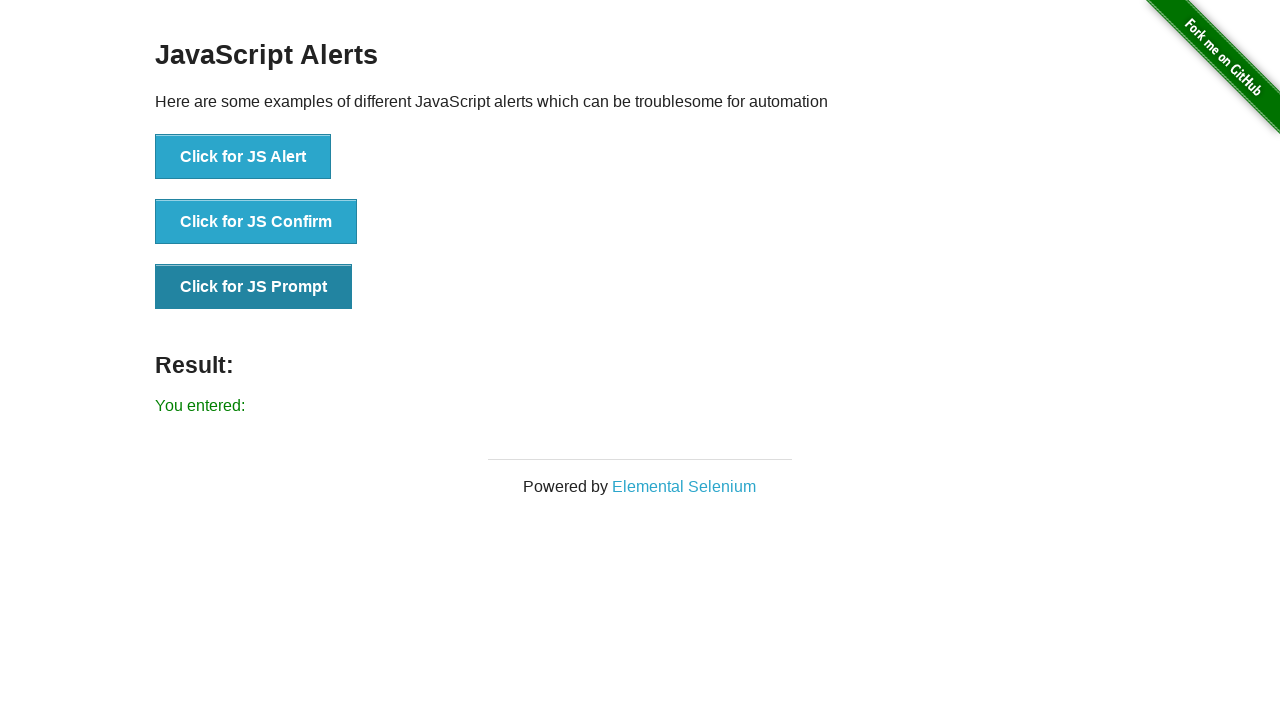